Tests iframe interaction on W3Schools JavaScript editor by switching to iframe, clicking a button to display content, then switching back to click the run button

Starting URL: https://www.w3schools.com/js/tryit.asp?filename=tryjs_myfirst

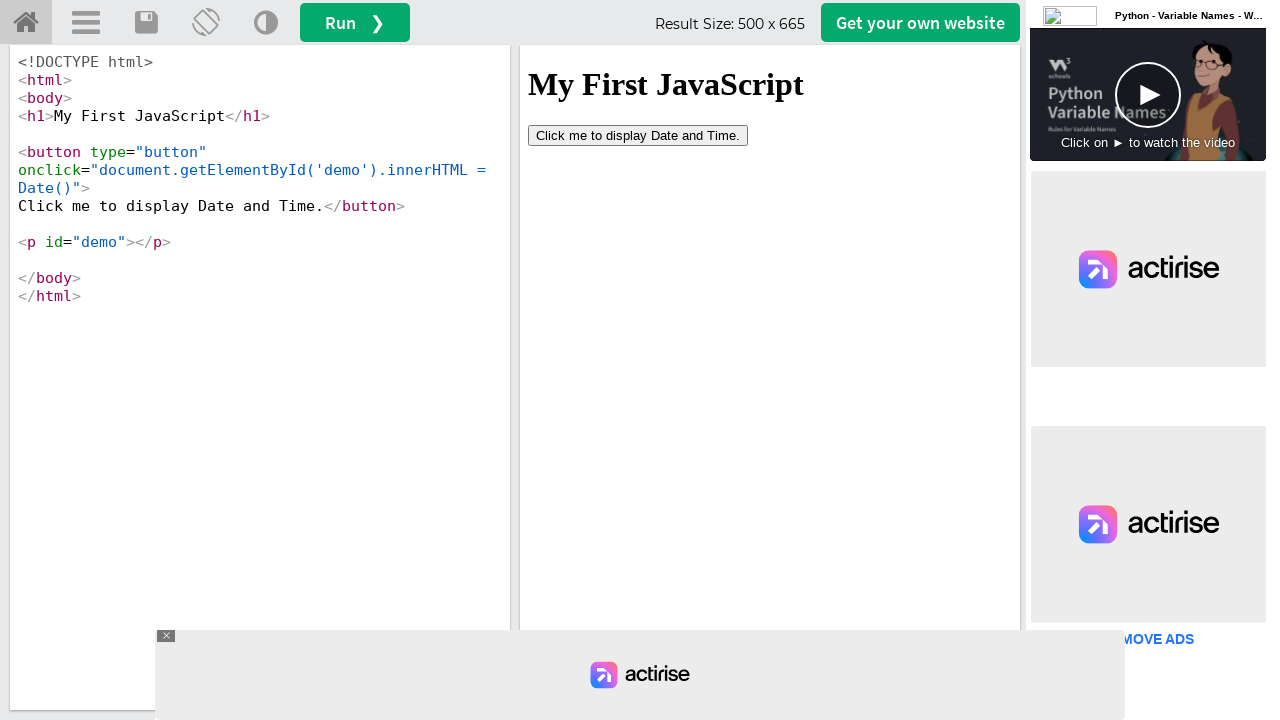

Switched to iframeResult iframe
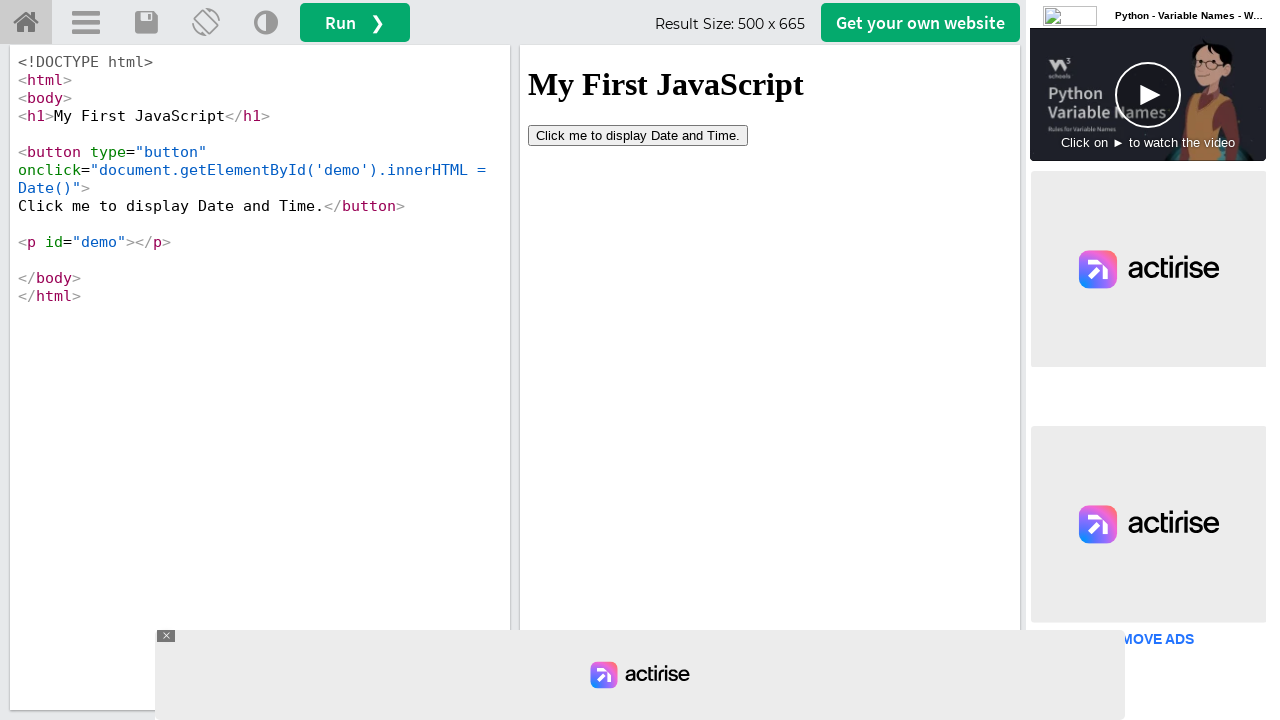

Clicked button inside iframe to display content at (638, 135) on button[type='button']
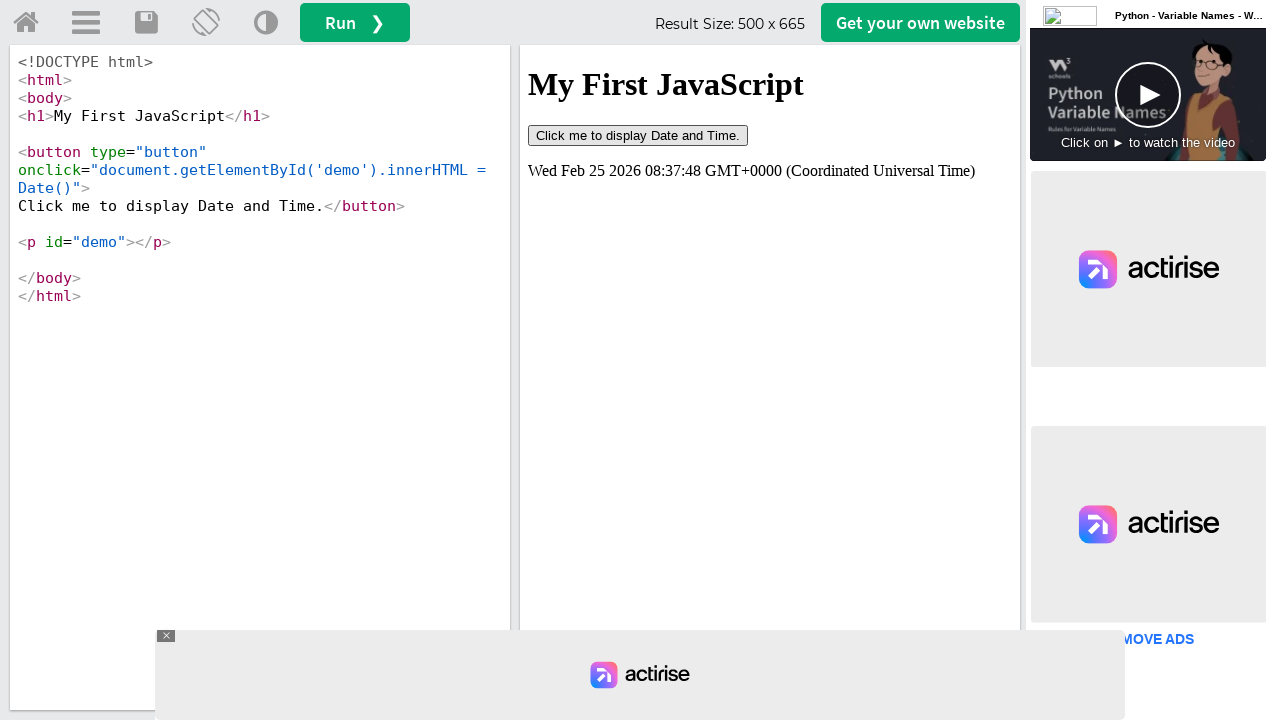

Demo element is now visible in iframe
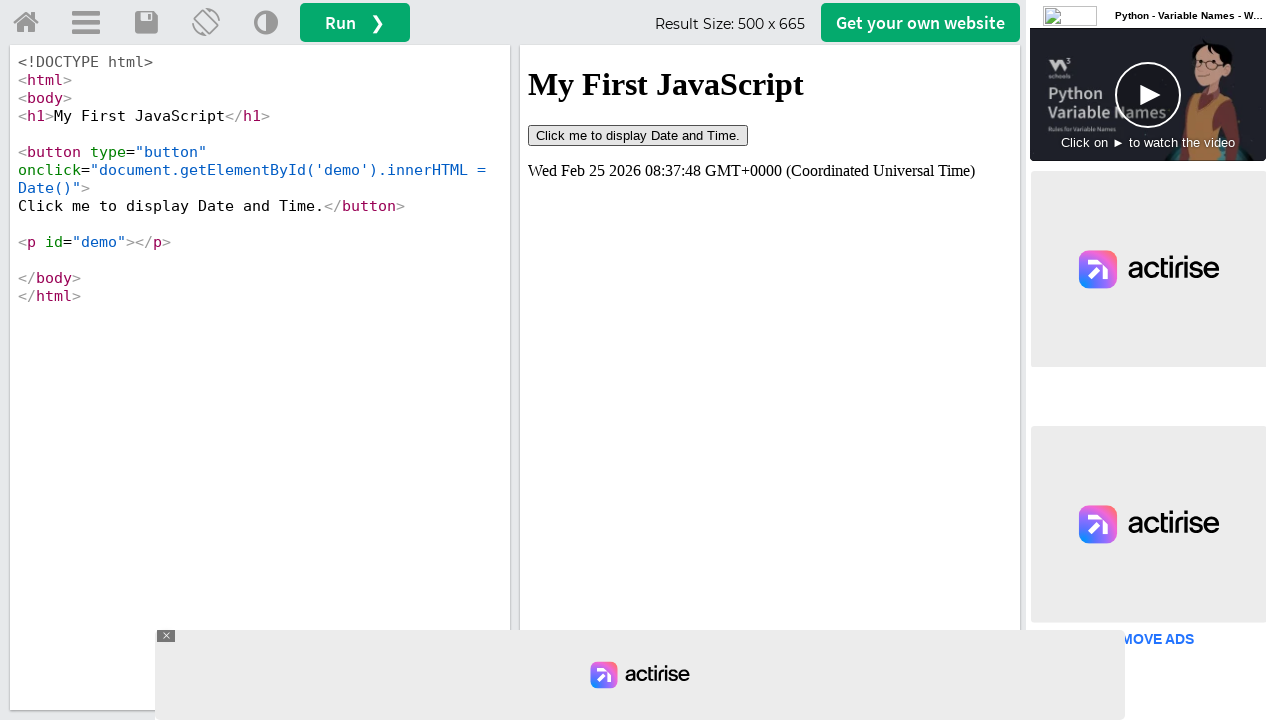

Clicked run button in main frame at (355, 22) on #runbtn
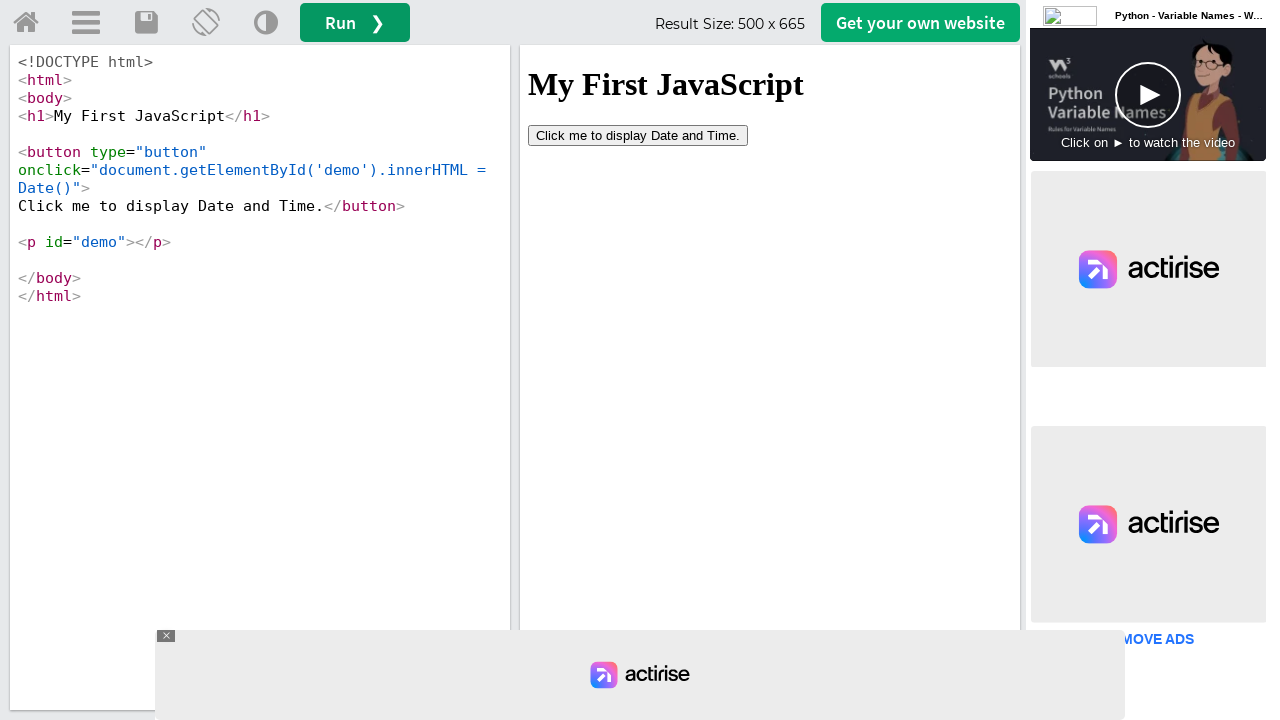

Waited 1000ms for code execution
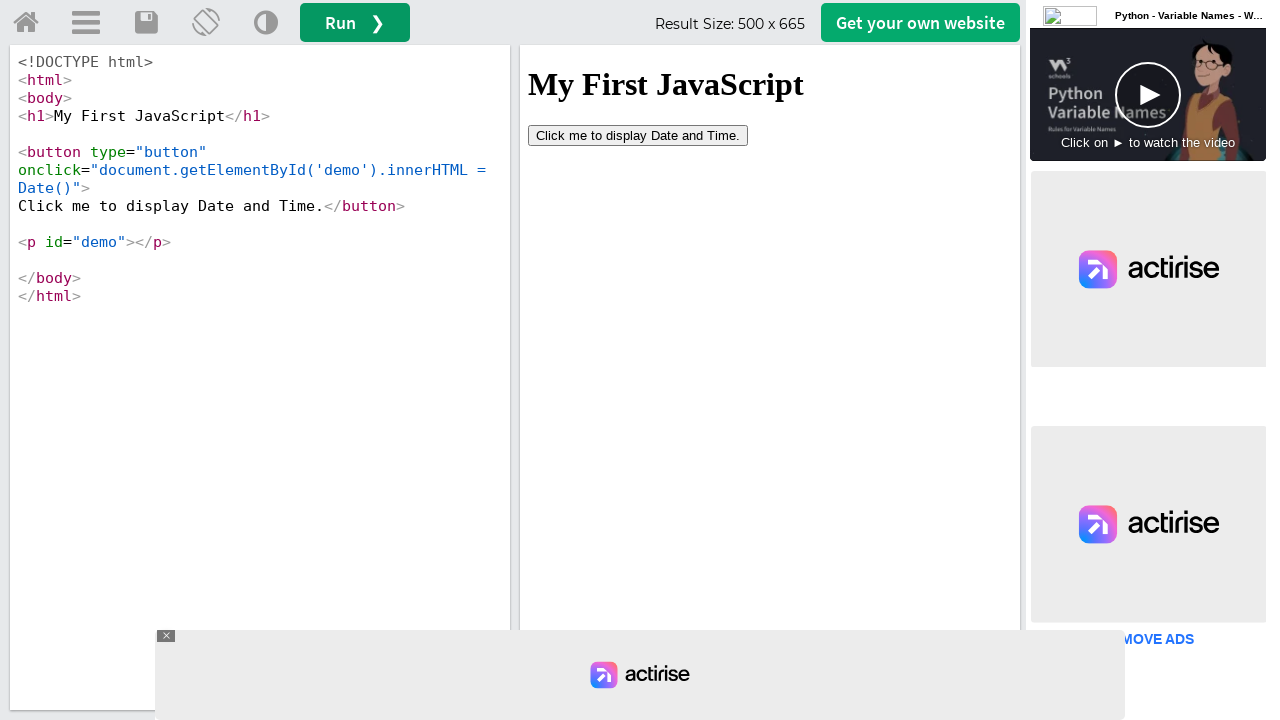

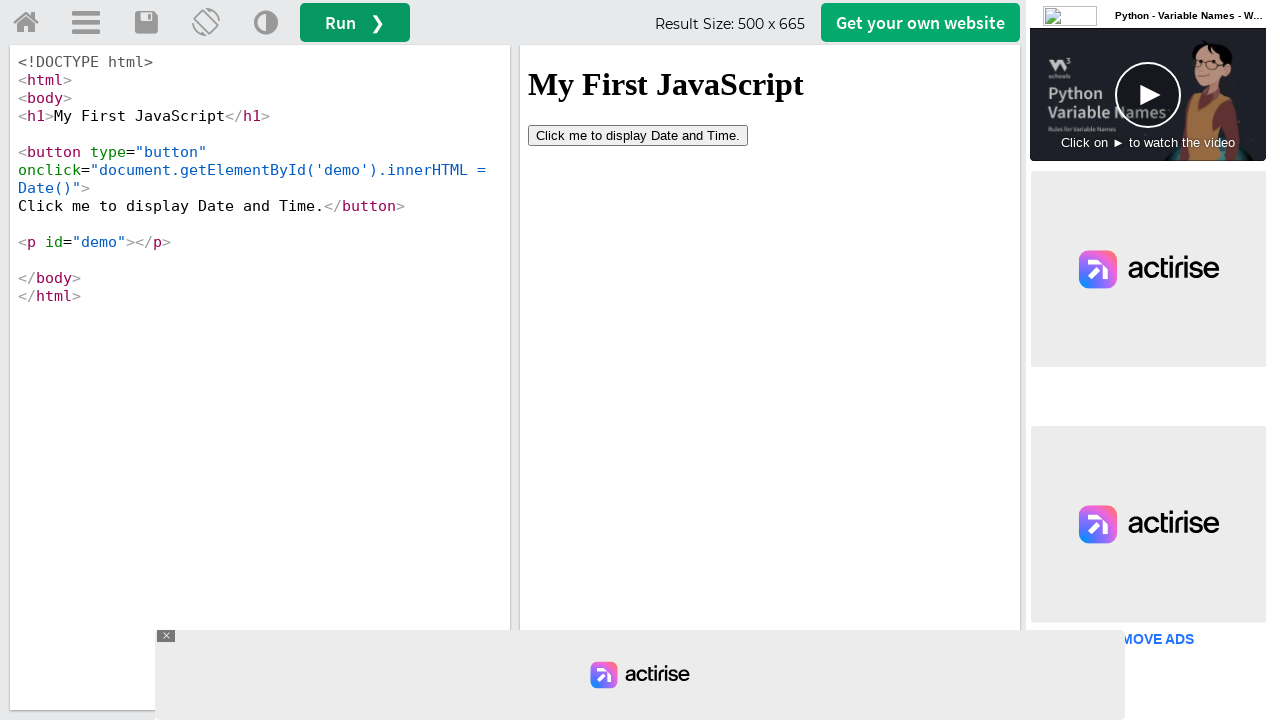